Navigates to the Hepsiburada e-commerce homepage and waits for the page to load

Starting URL: https://www.hepsiburada.com/

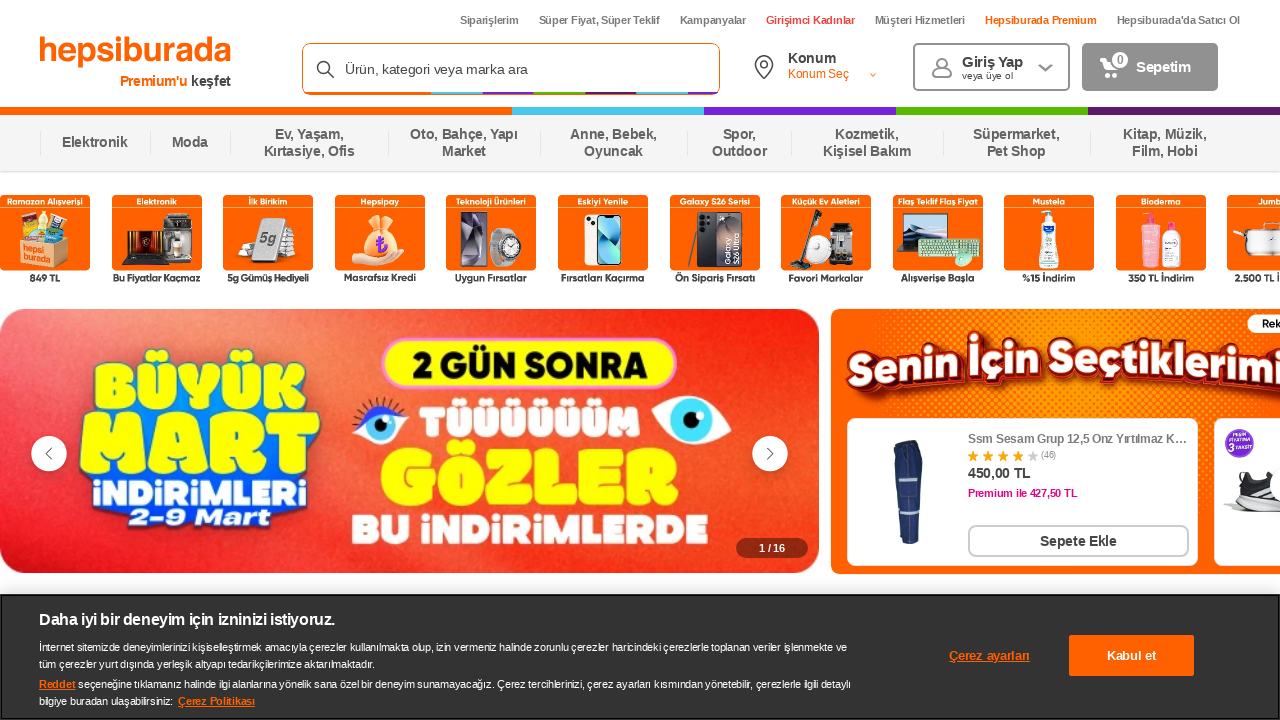

Navigated to Hepsiburada homepage and waited for DOM content to load
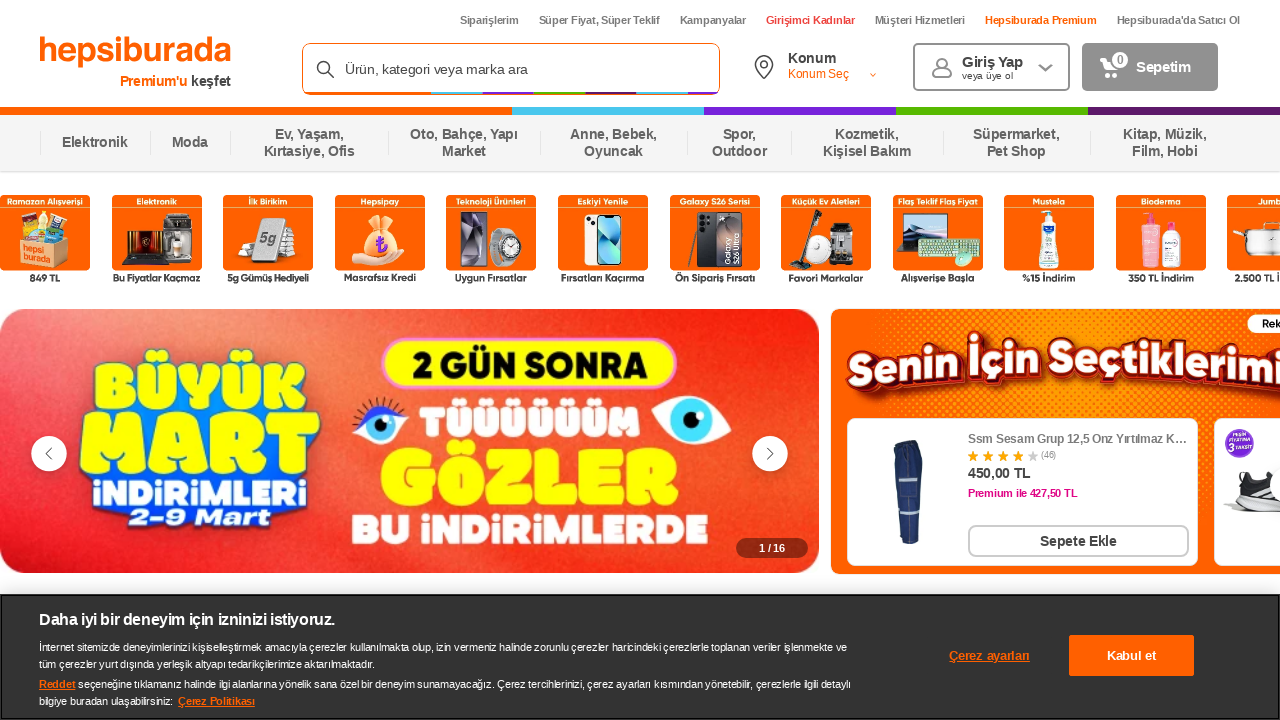

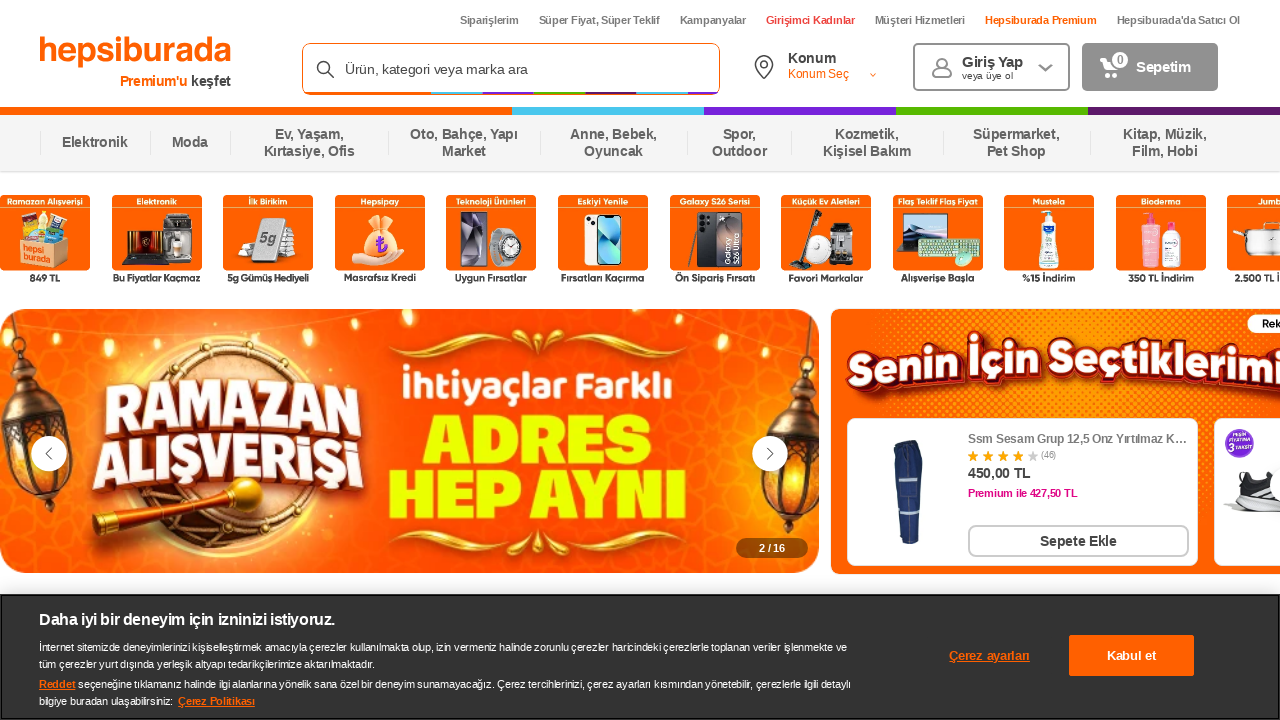